Tests the complete GreenKart shopping flow using OOP approach - searches for multiple products (Broccoli, Potato, Tomato), adds specified quantities to cart, and completes the checkout process with country selection.

Starting URL: https://rahulshettyacademy.com/seleniumPractise/#/

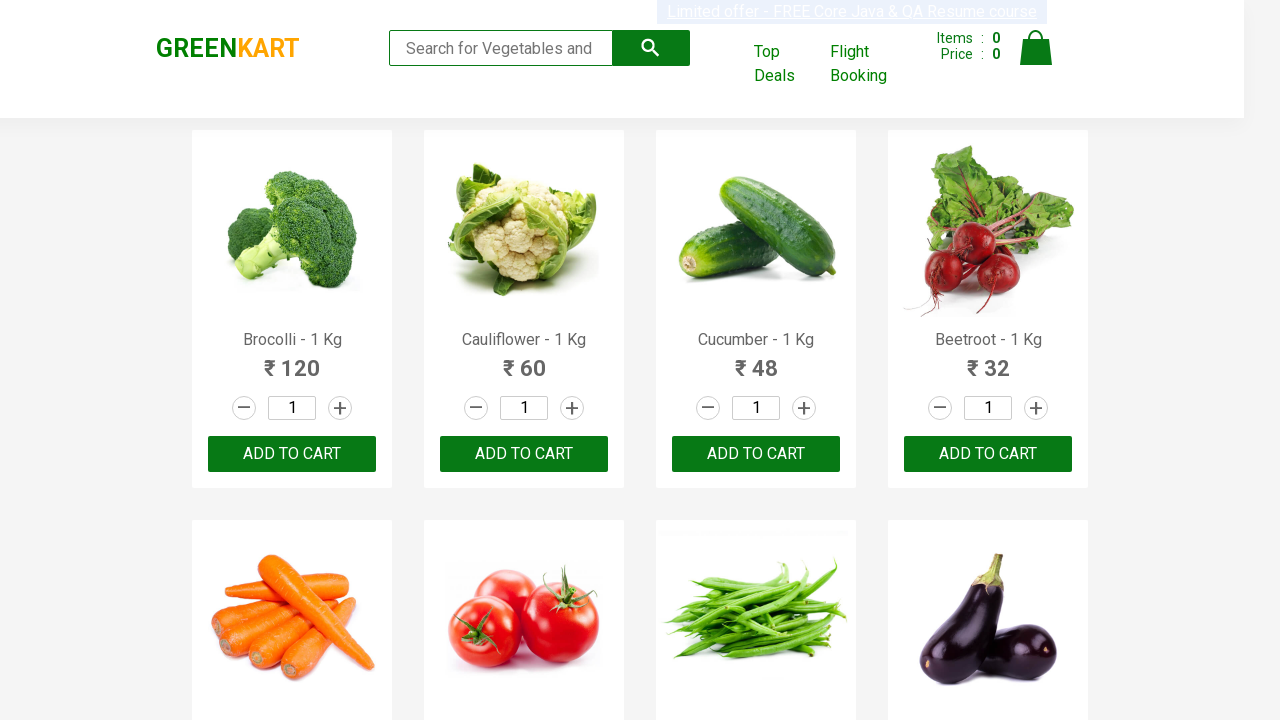

Search input field loaded
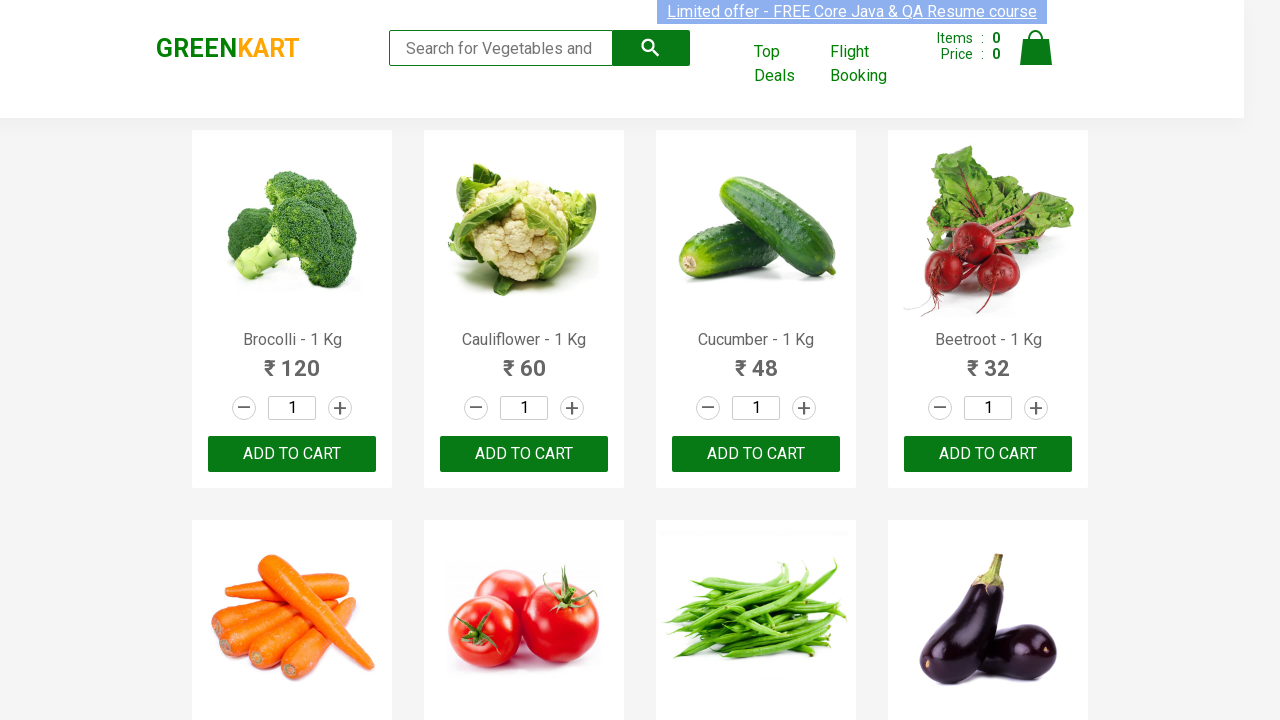

Entered 'Brocolli' in search field on input[type="search"]
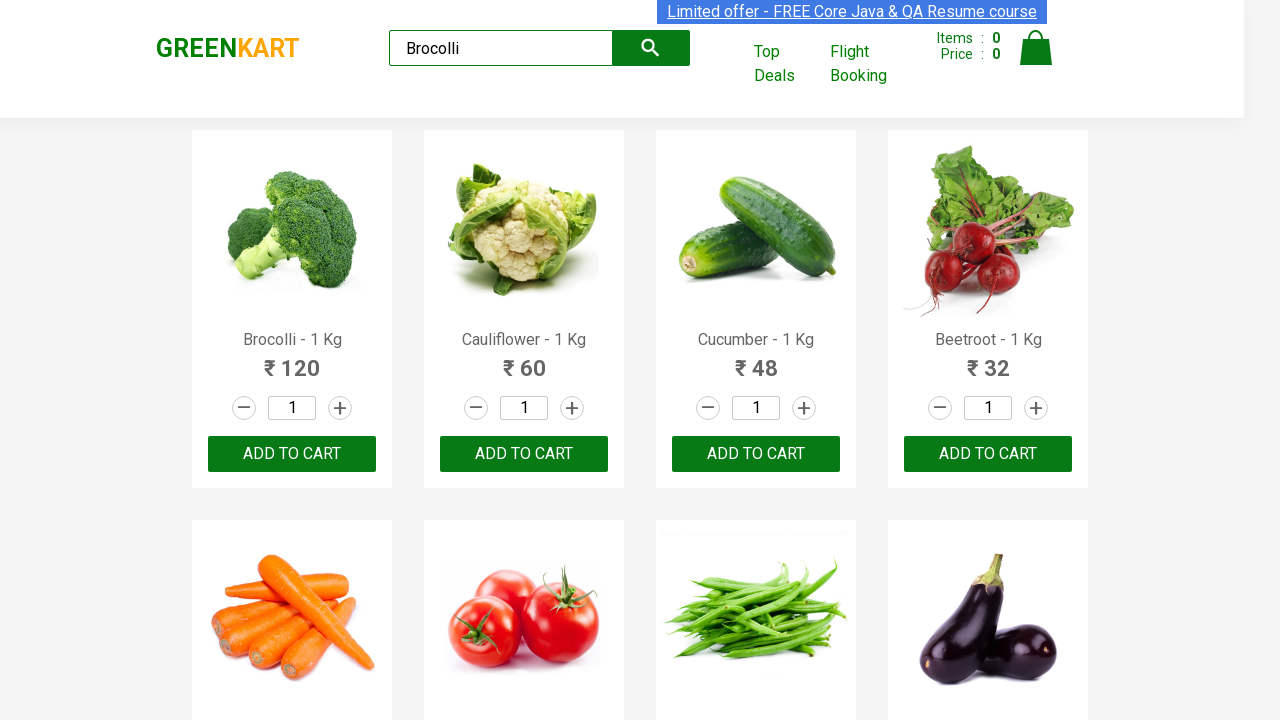

Broccoli product appeared in search results
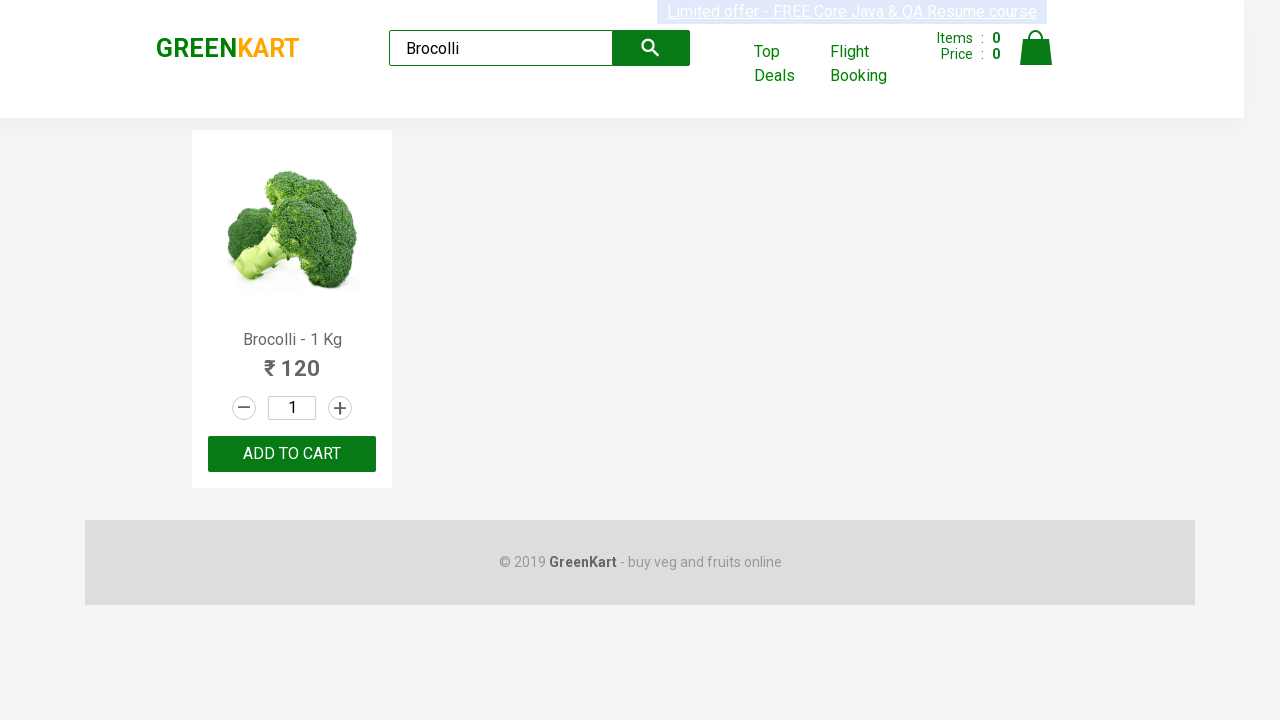

Incremented Broccoli quantity (first click) at (340, 408) on a.increment
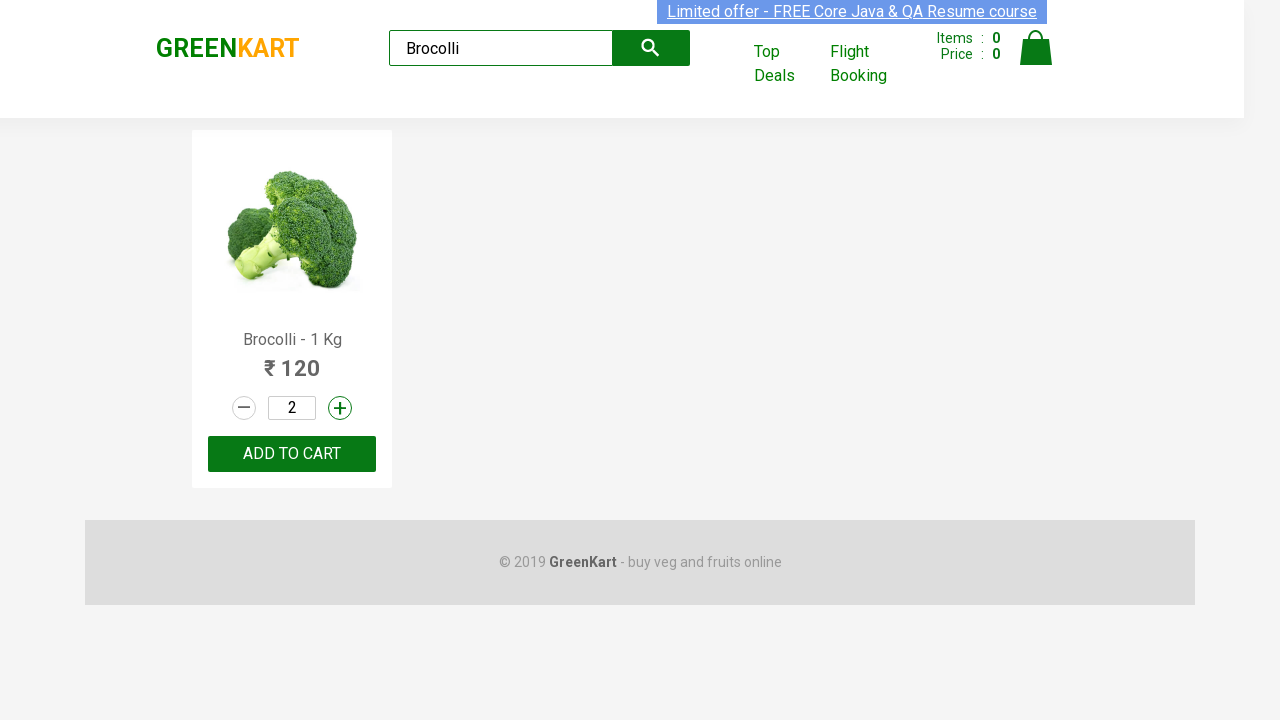

Incremented Broccoli quantity (second click) - quantity now 3 at (340, 408) on a.increment
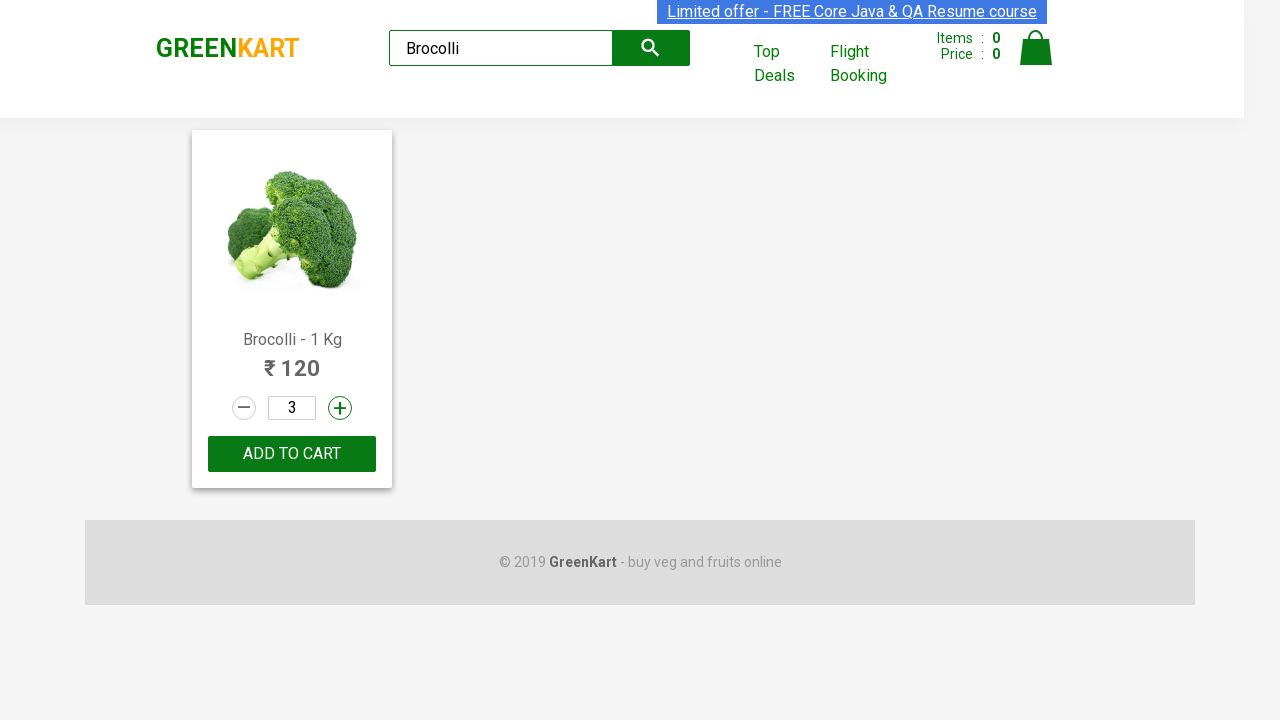

Added Broccoli (quantity 3) to cart at (292, 454) on .product-action button
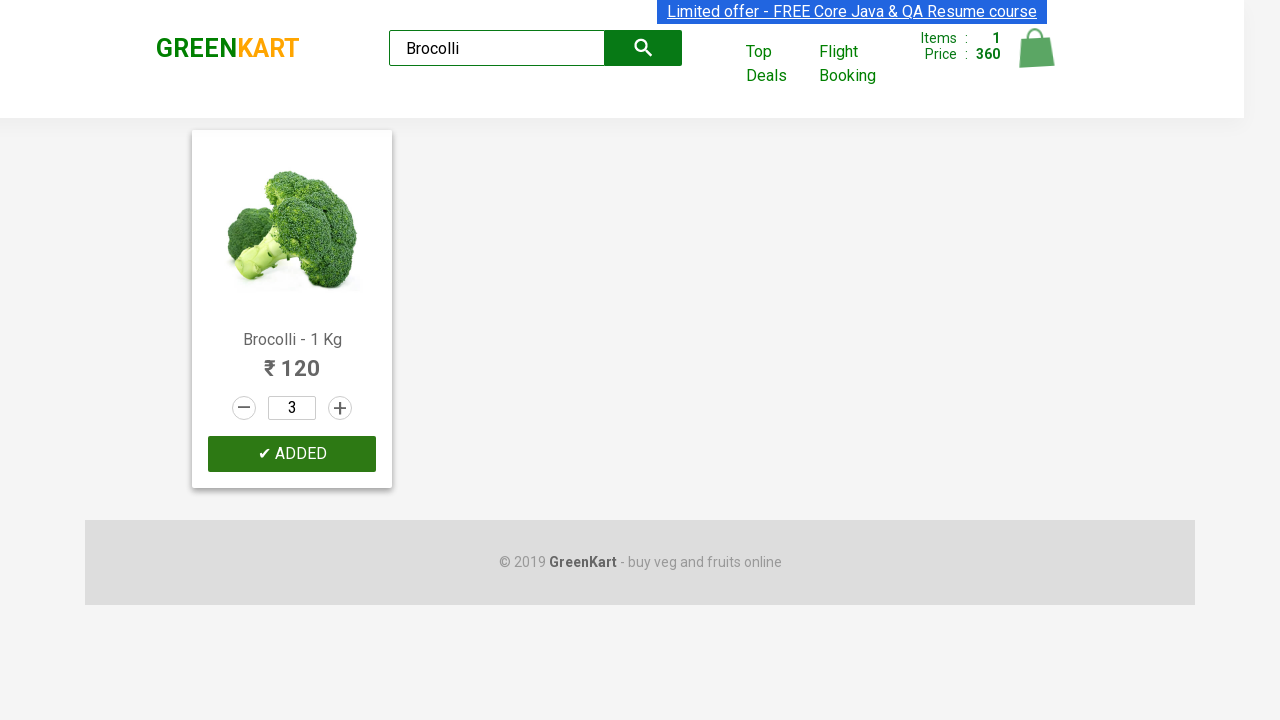

Cleared search field on input[type="search"]
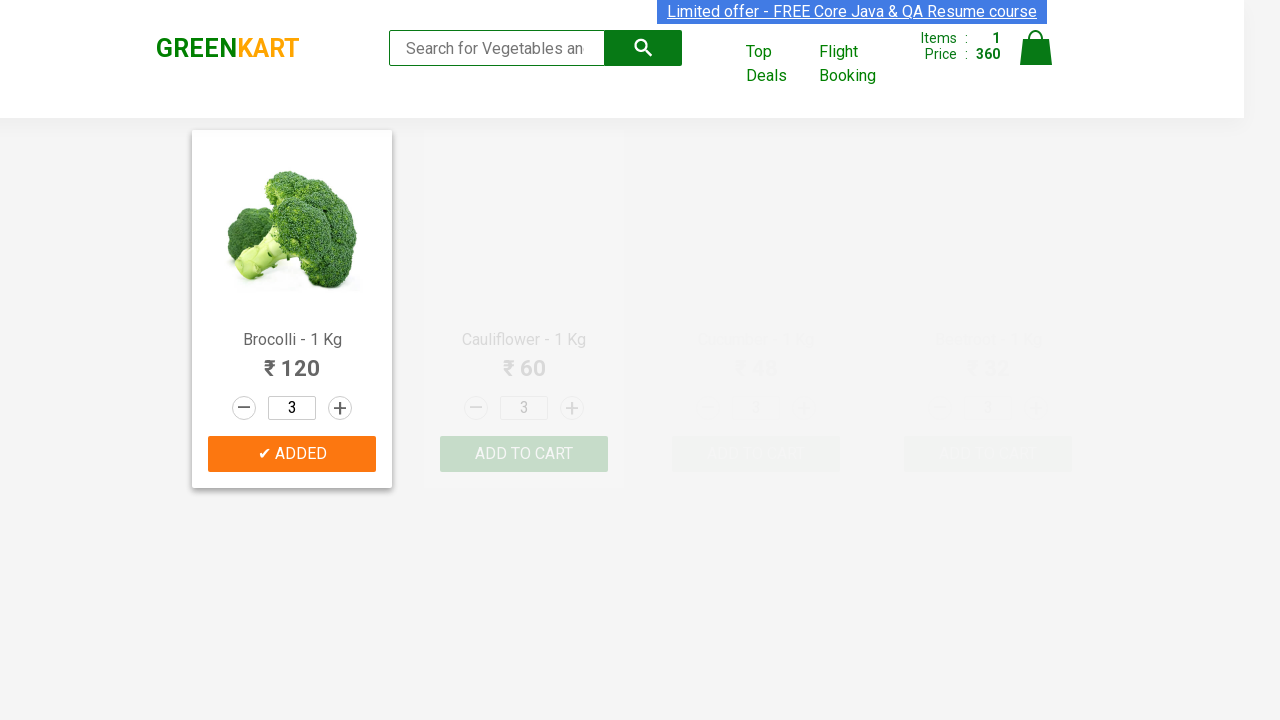

Entered 'Potato' in search field on input[type="search"]
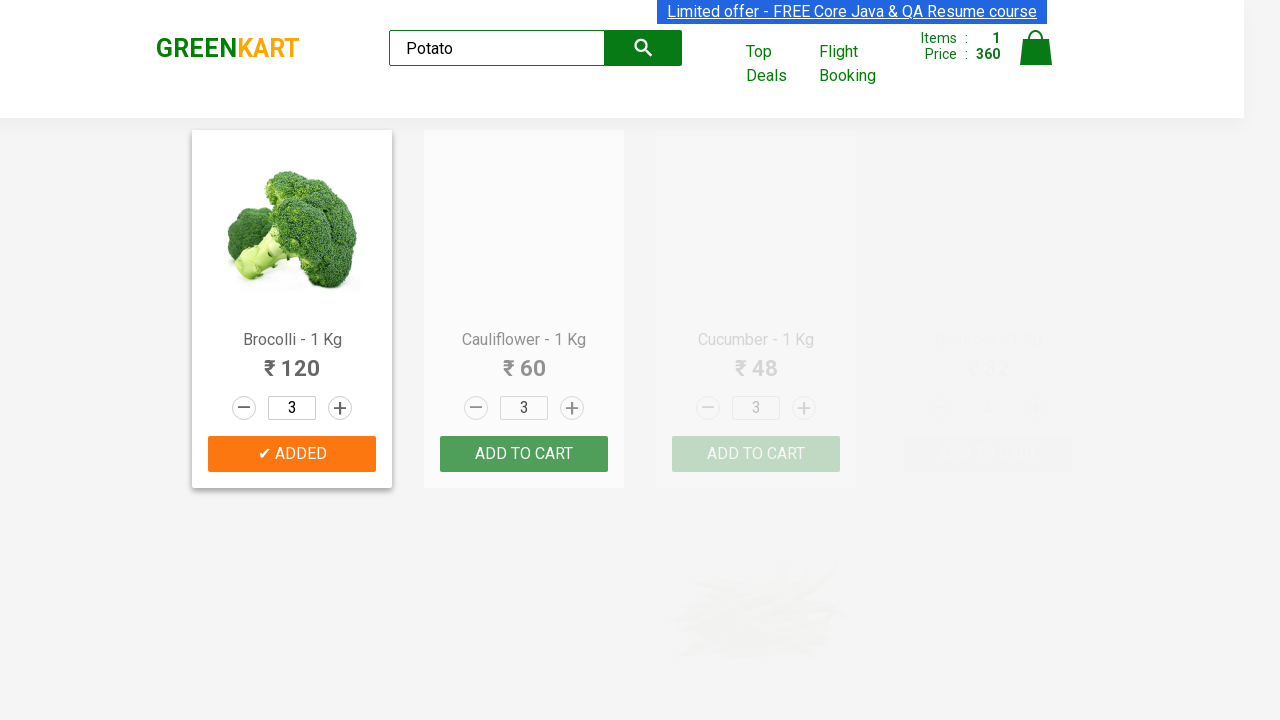

Potato product appeared in search results
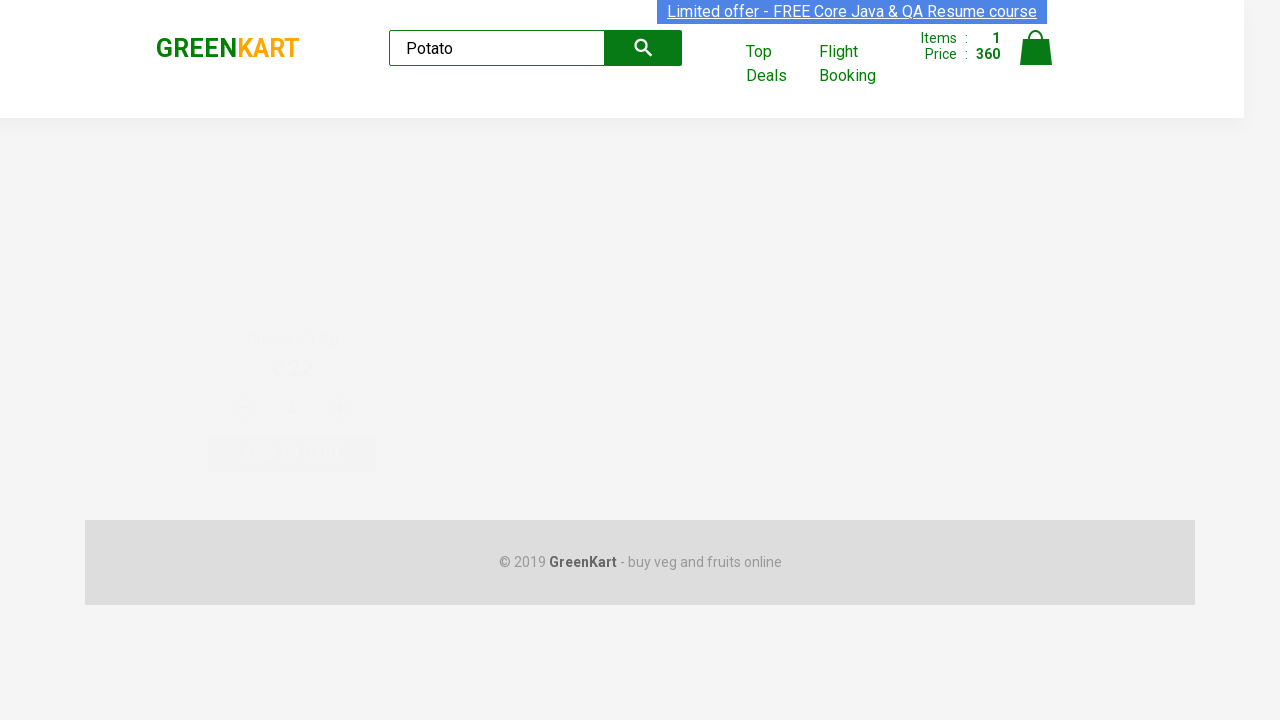

Incremented Potato quantity (first click) at (340, 408) on a.increment
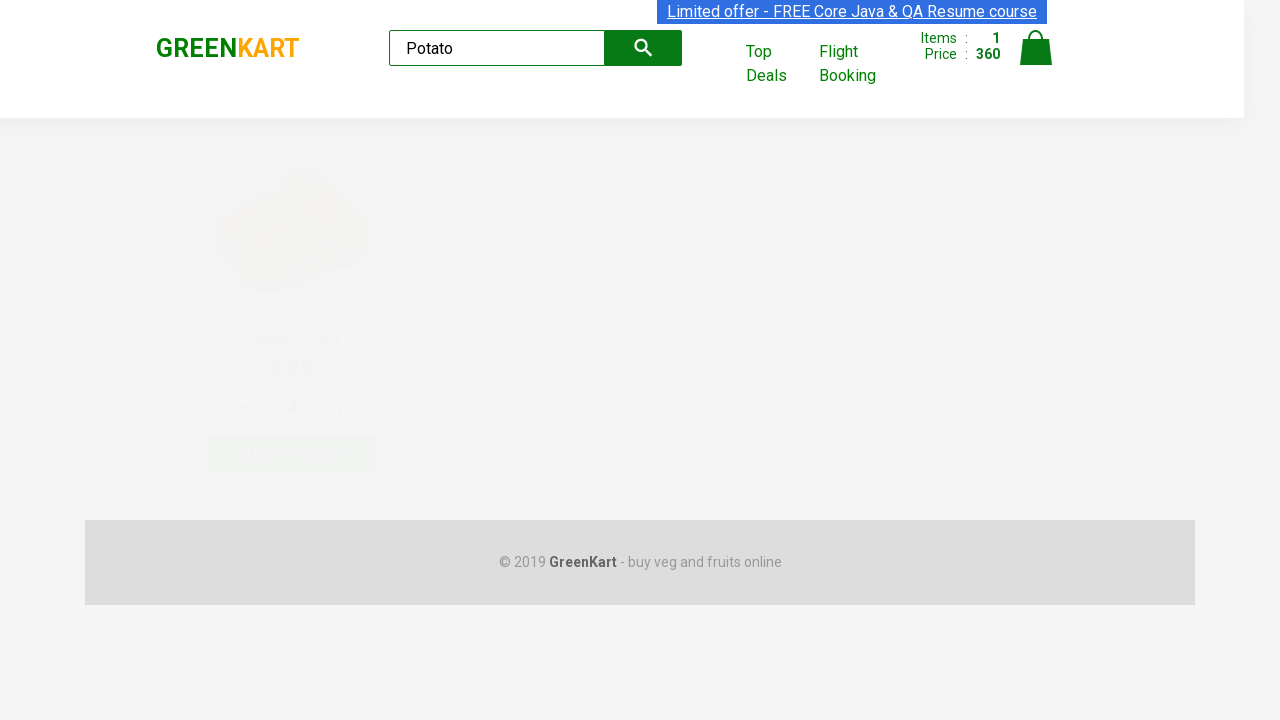

Incremented Potato quantity (second click) at (340, 408) on a.increment
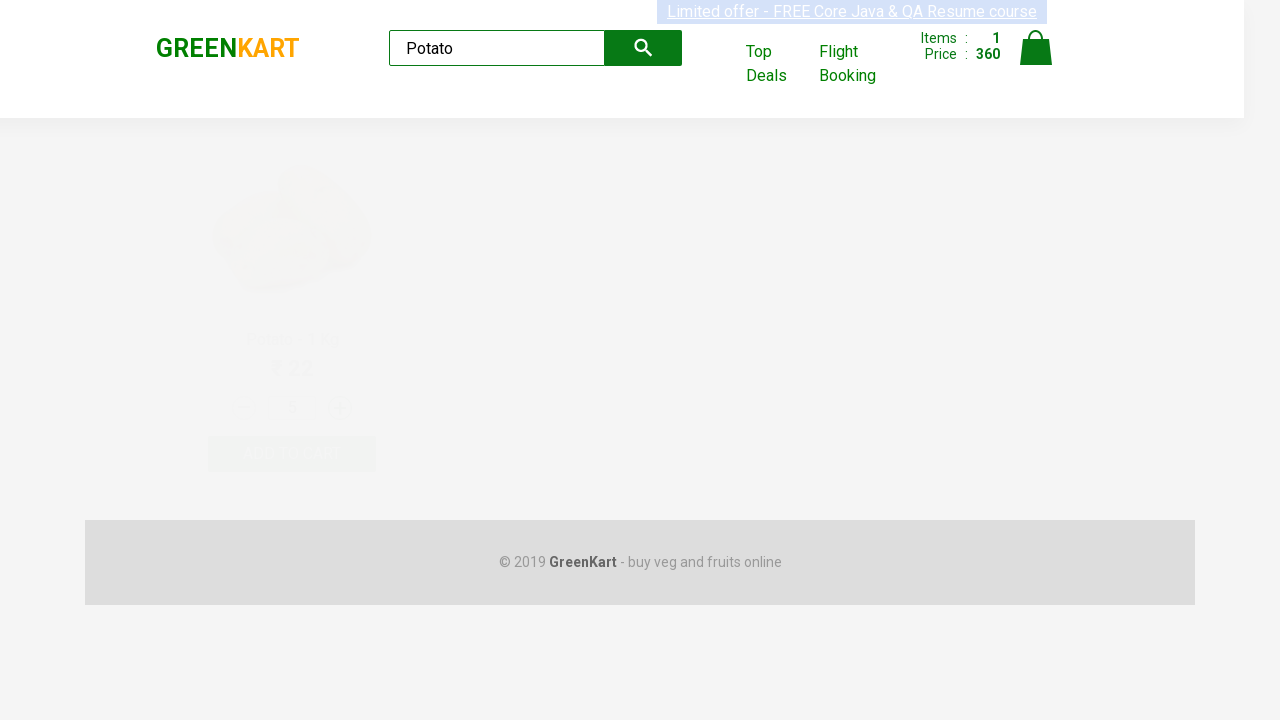

Incremented Potato quantity (third click) - quantity now 4 at (340, 408) on a.increment
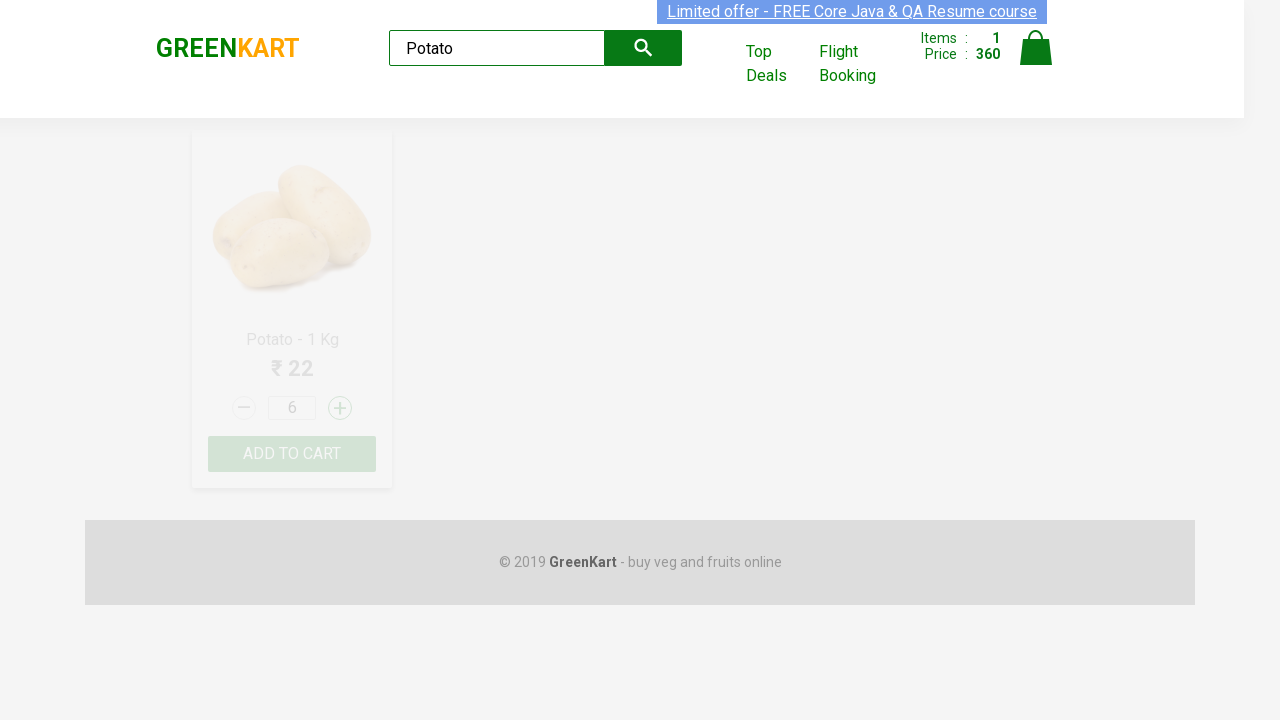

Added Potato (quantity 4) to cart at (292, 454) on .product-action button
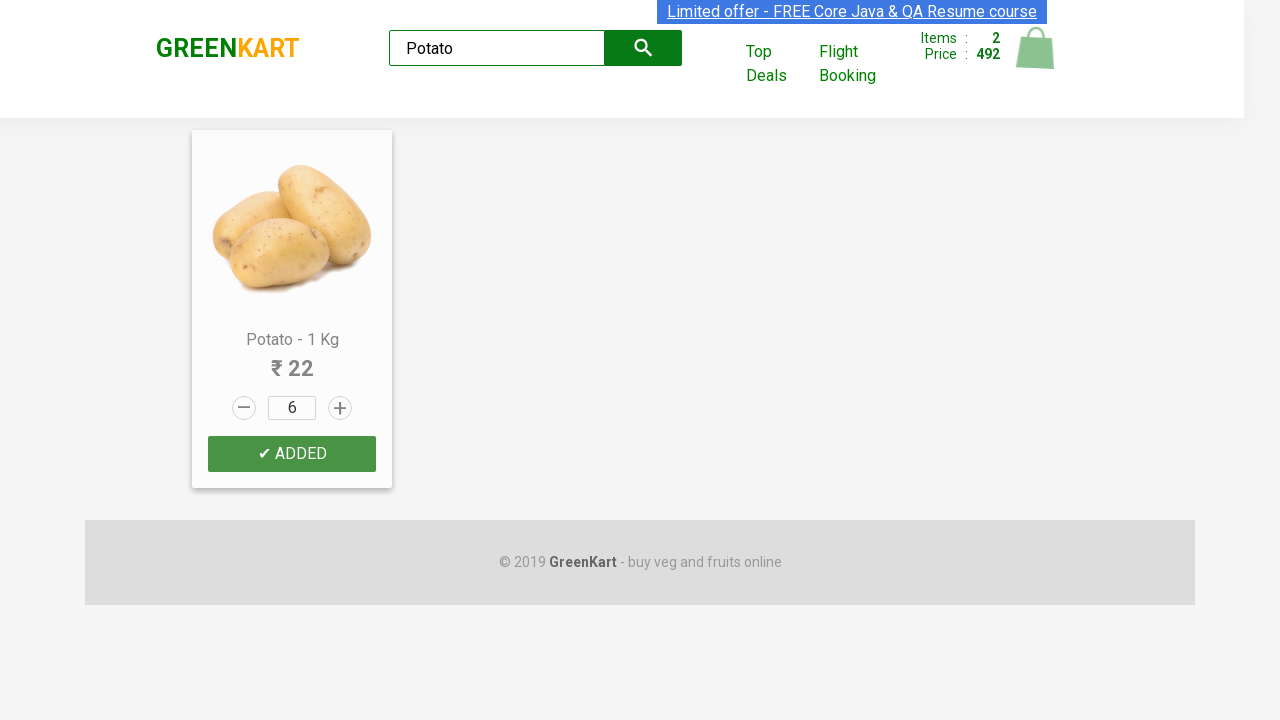

Cleared search field on input[type="search"]
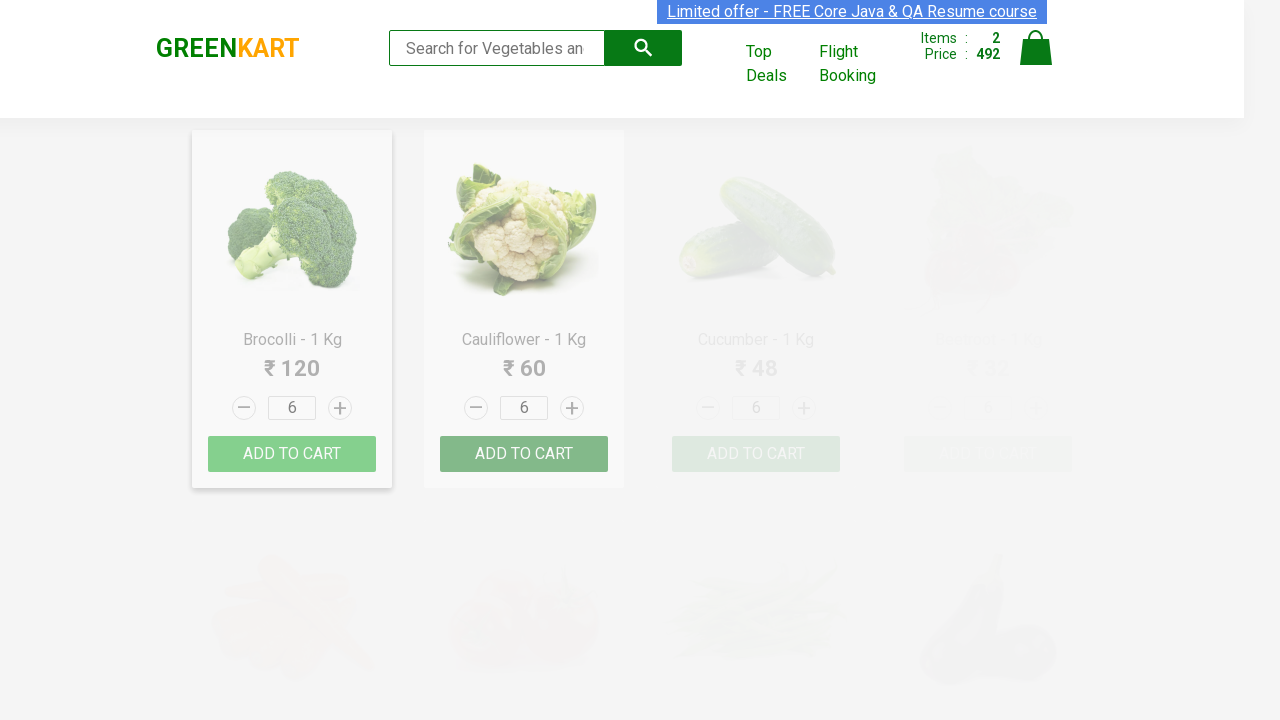

Entered 'Tomato' in search field on input[type="search"]
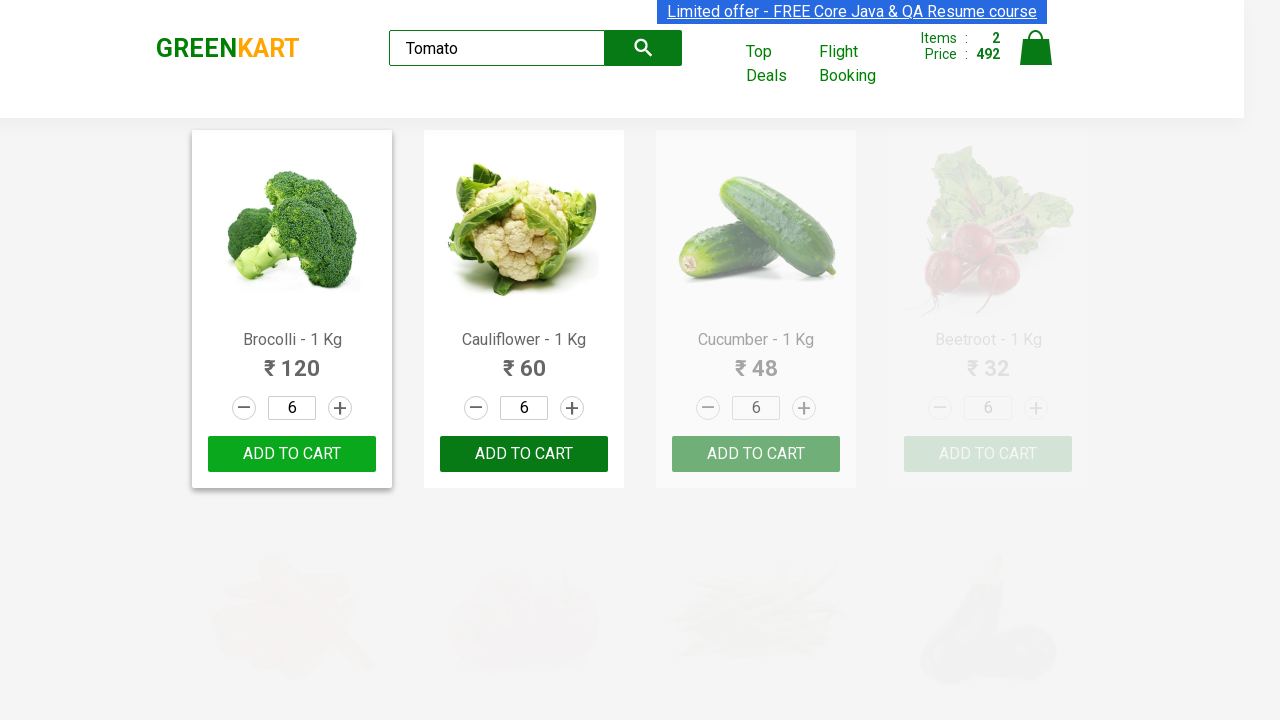

Tomato product appeared in search results
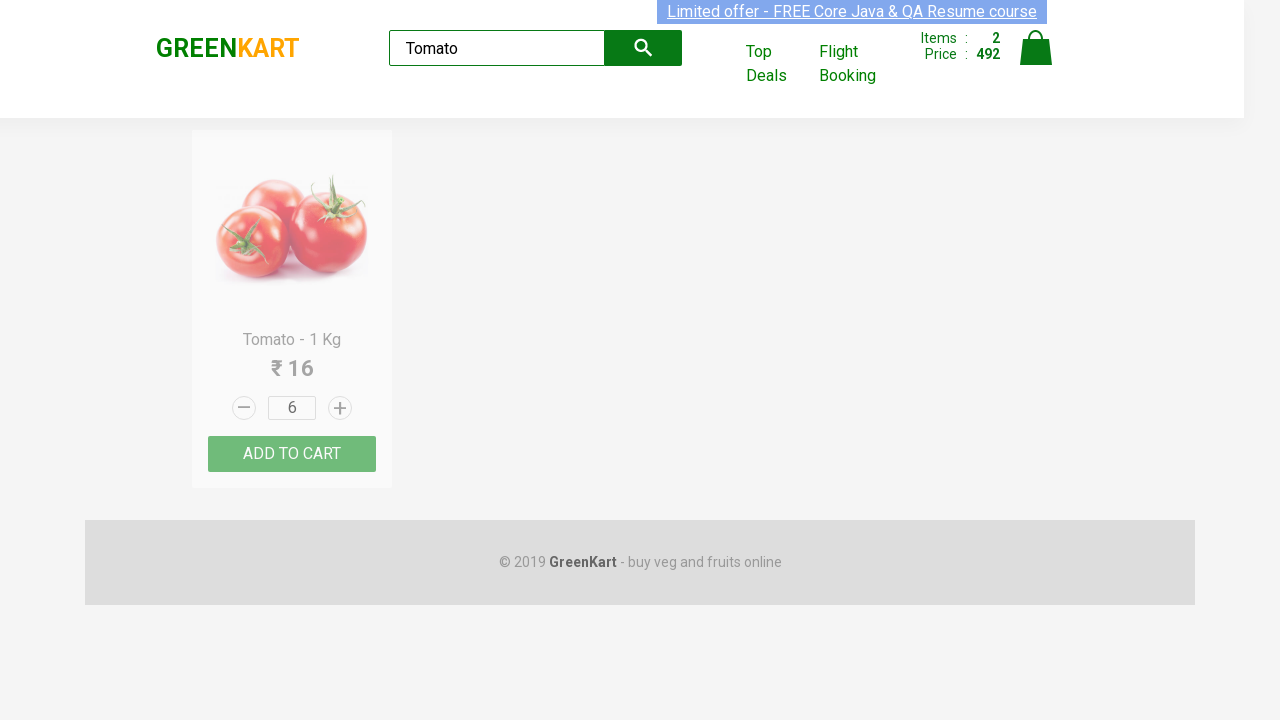

Incremented Tomato quantity (first click) at (340, 408) on a.increment
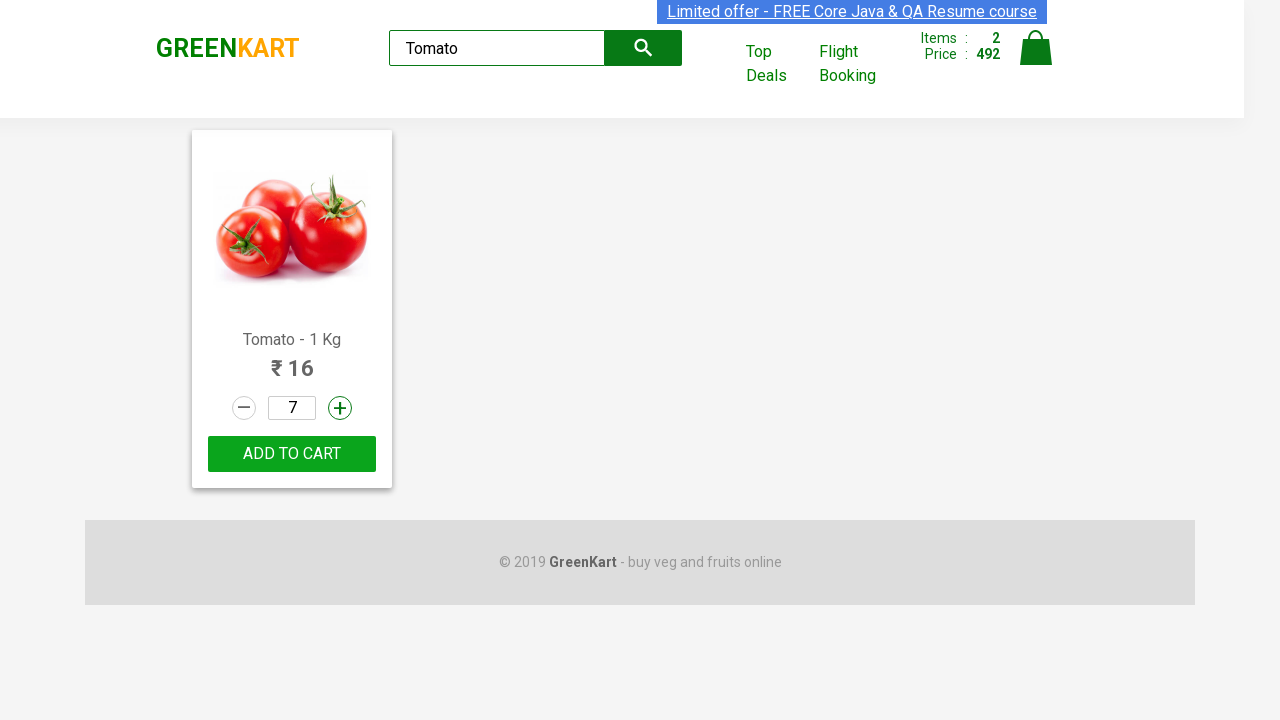

Incremented Tomato quantity (second click) at (340, 408) on a.increment
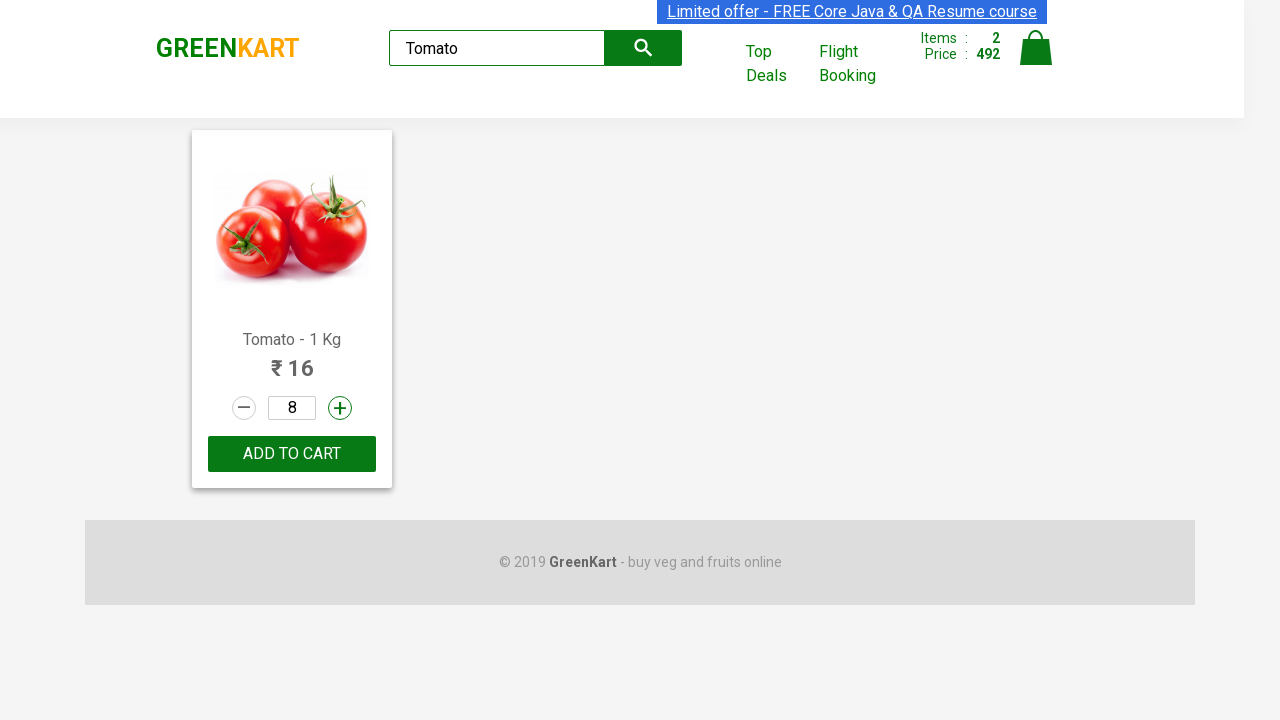

Incremented Tomato quantity (third click) at (340, 408) on a.increment
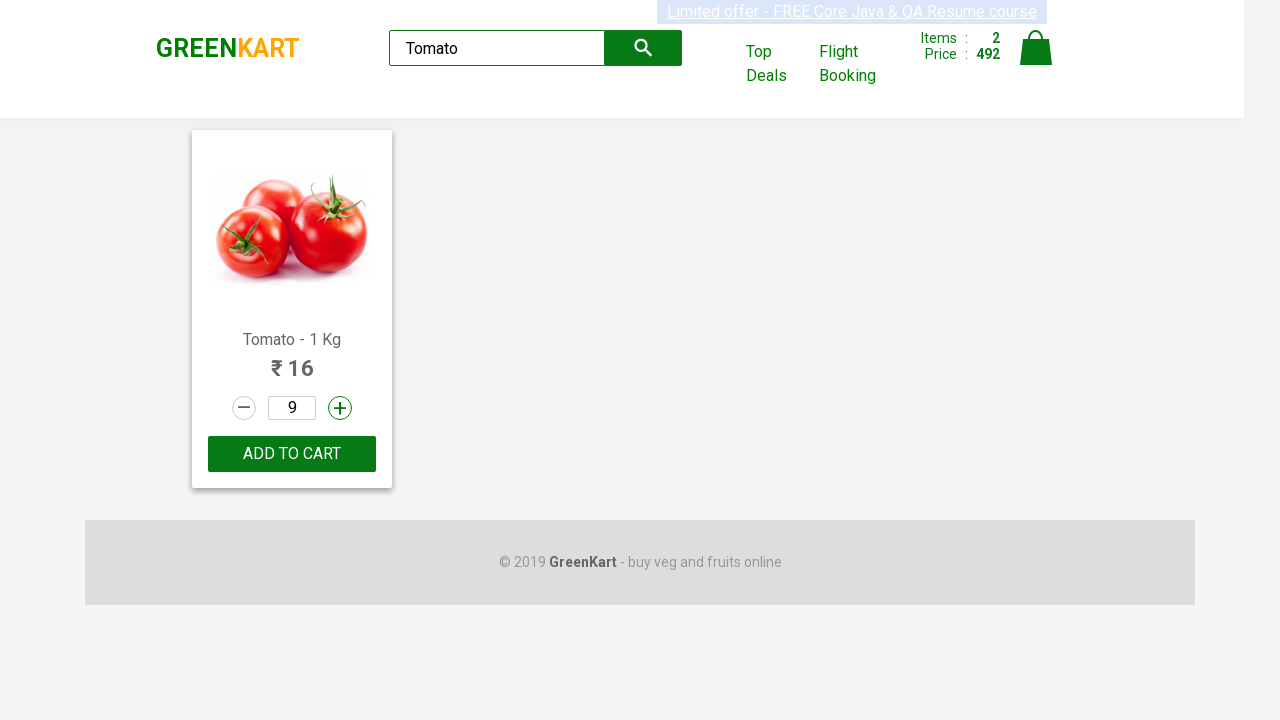

Incremented Tomato quantity (fourth click) - quantity now 5 at (340, 408) on a.increment
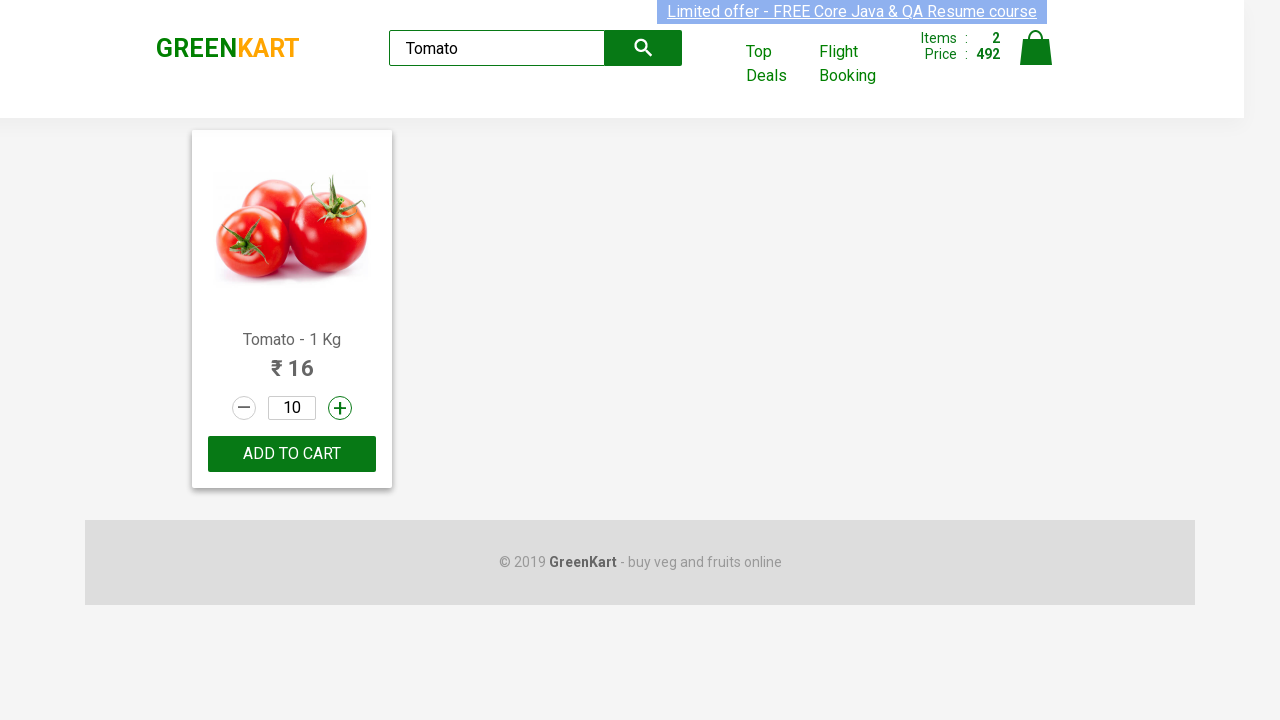

Added Tomato (quantity 5) to cart at (292, 454) on .product-action button
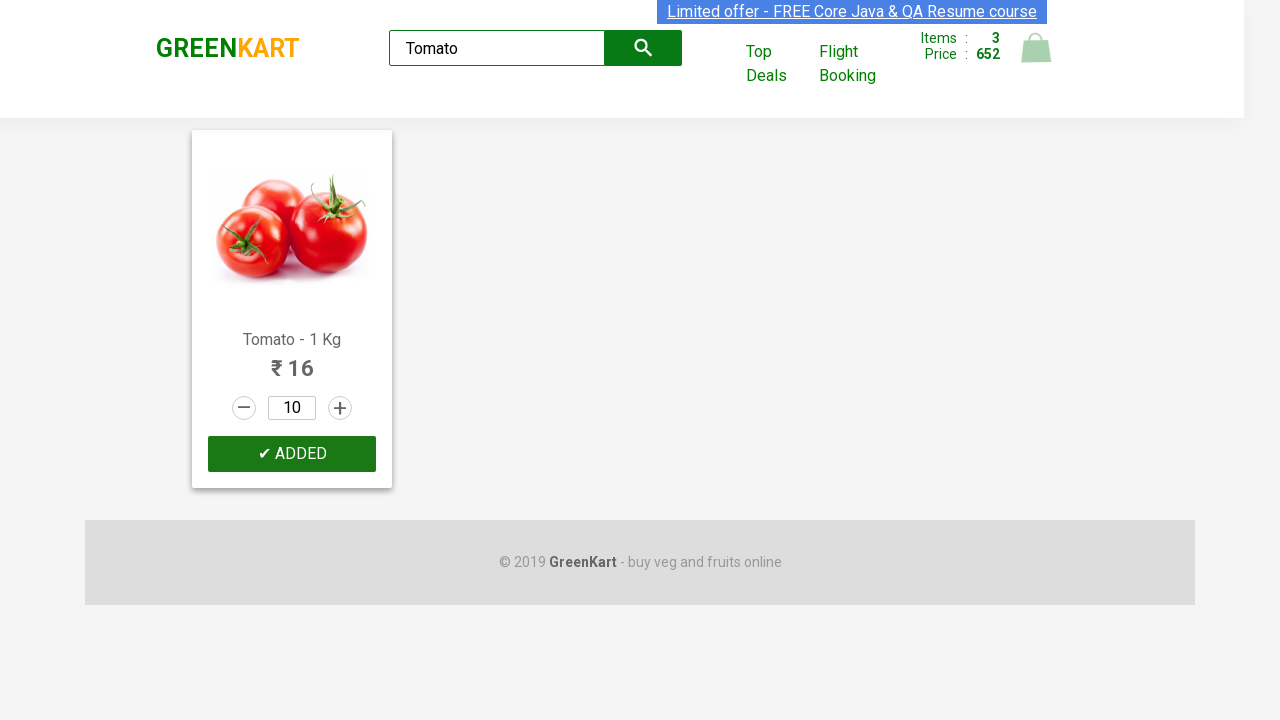

Clicked on cart icon to view cart at (1036, 48) on [alt="Cart"]
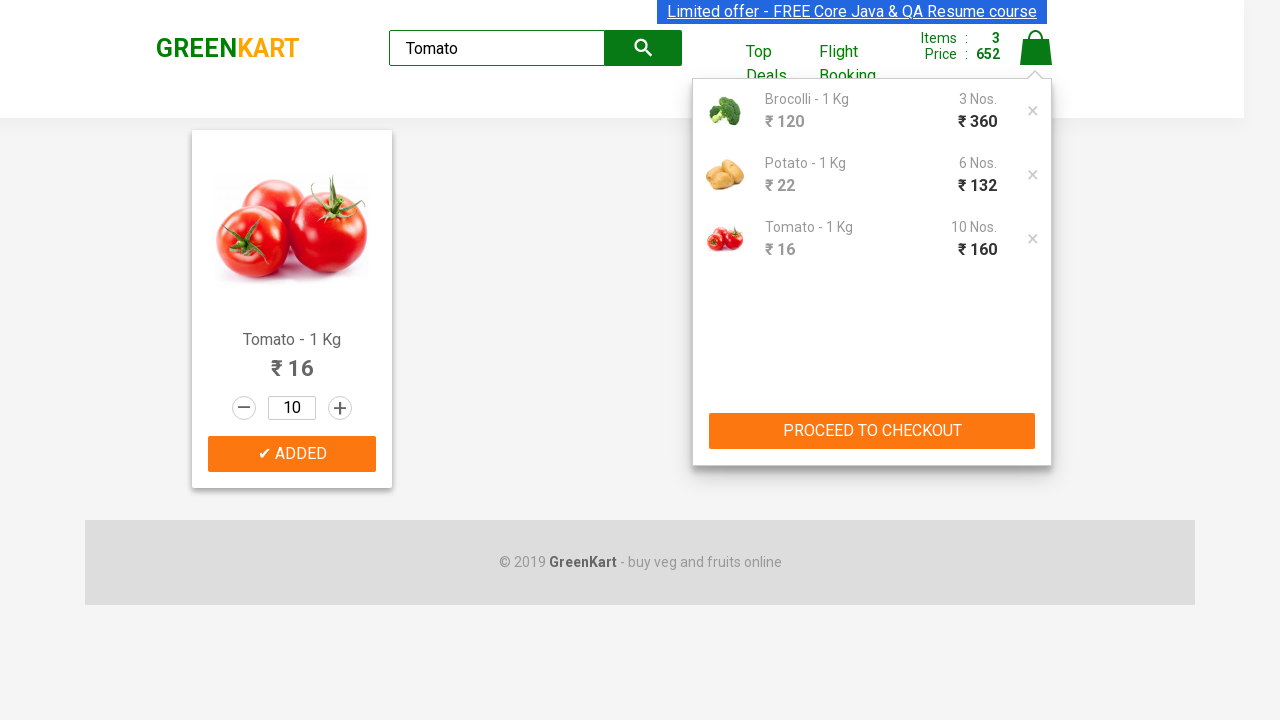

Clicked PROCEED TO CHECKOUT button at (872, 431) on button:has-text("PROCEED TO CHECKOUT")
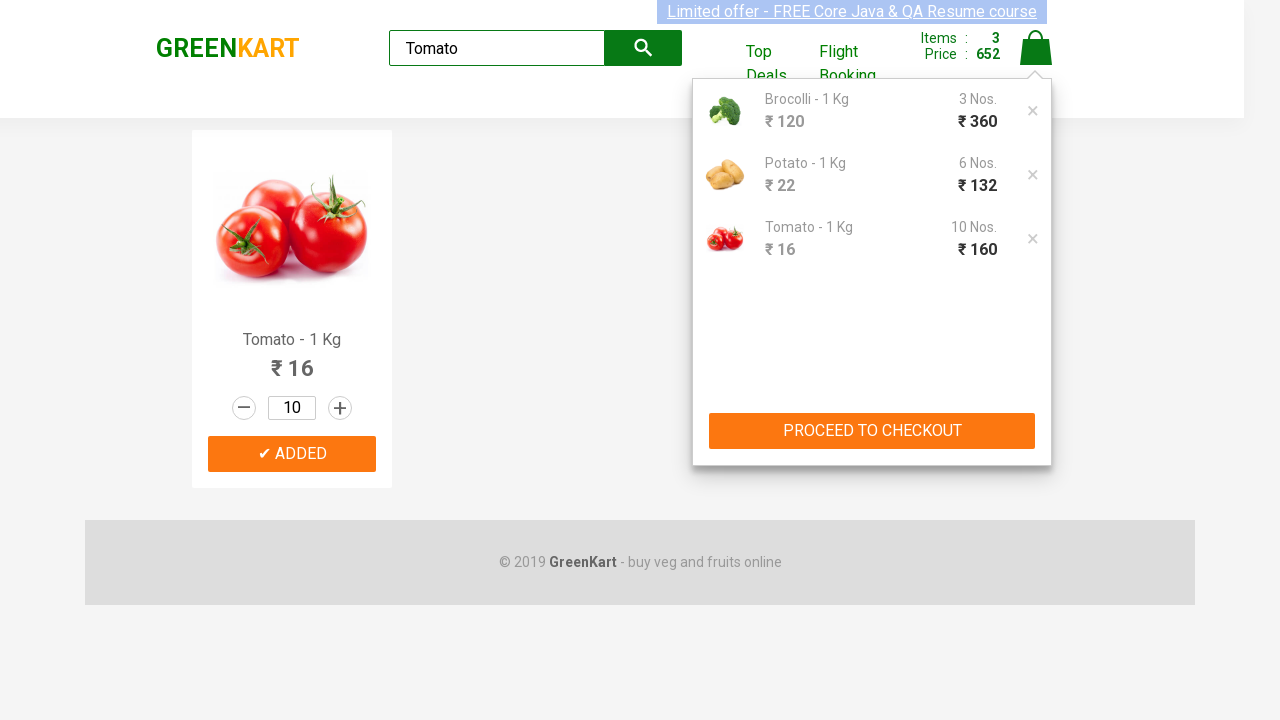

Checkout summary page loaded
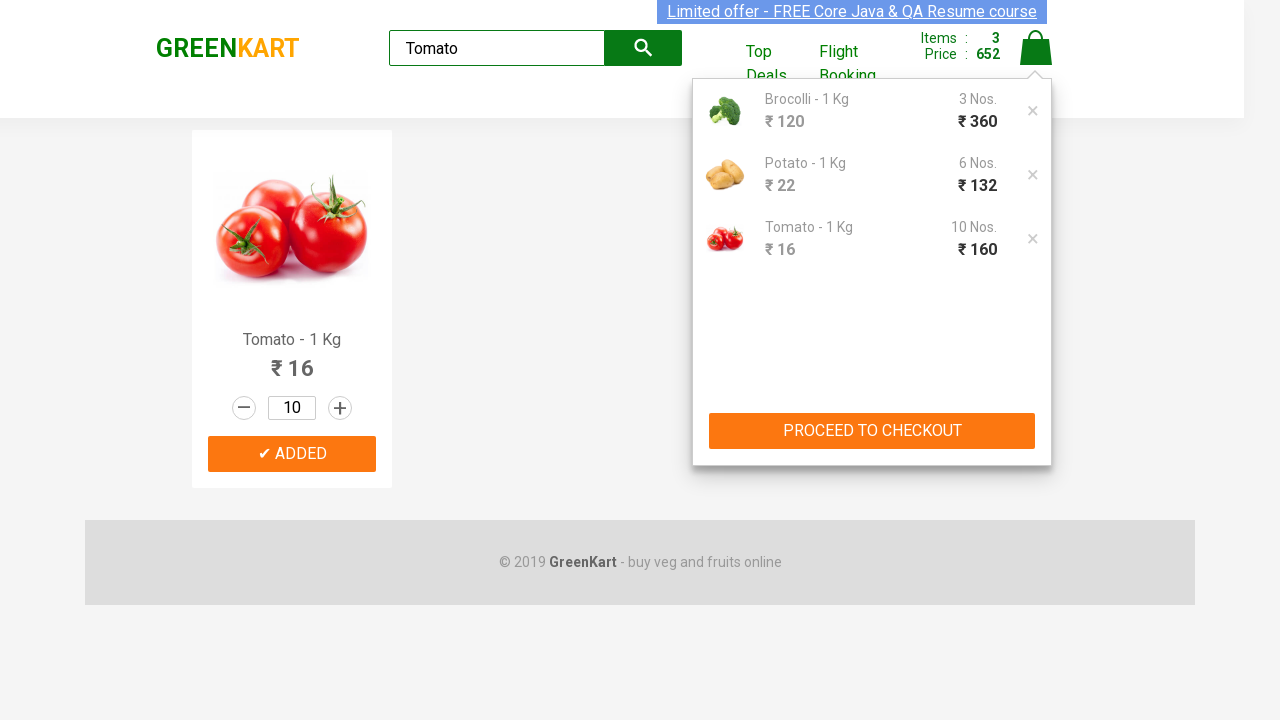

Clicked Place Order button at (1036, 562) on button:has-text("Place Order")
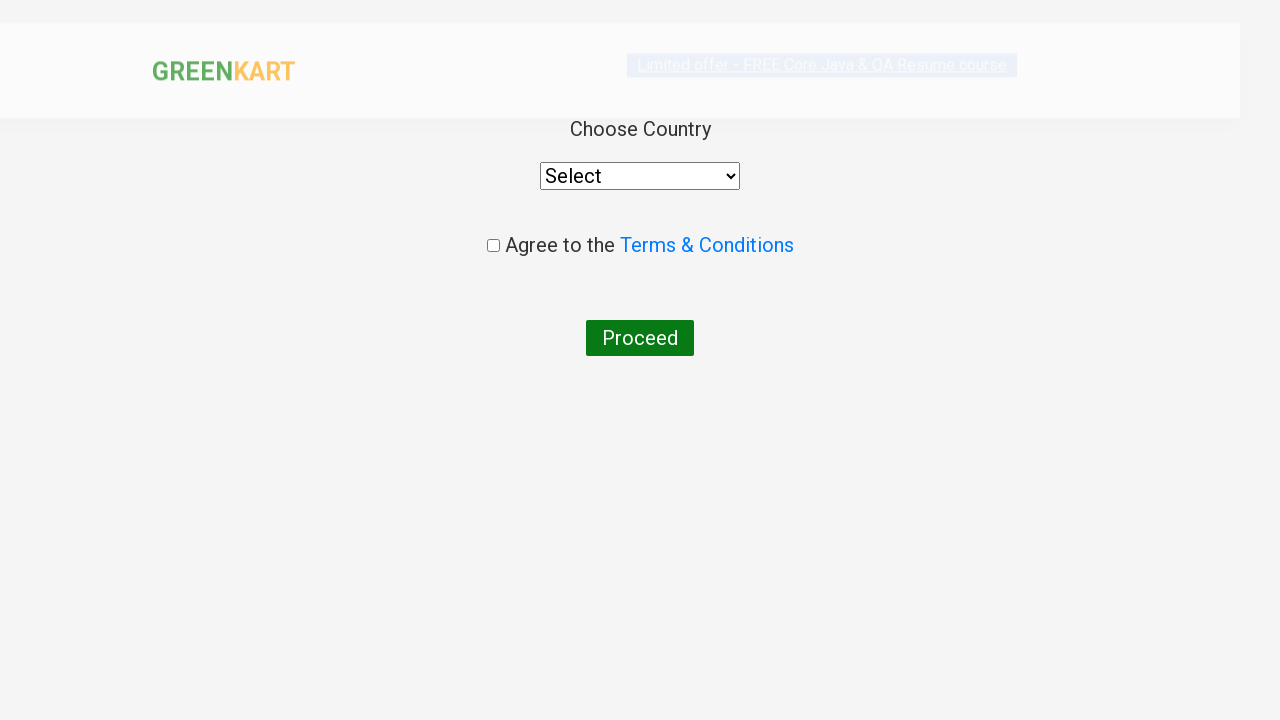

Checked terms and conditions agreement checkbox at (493, 246) on .chkAgree
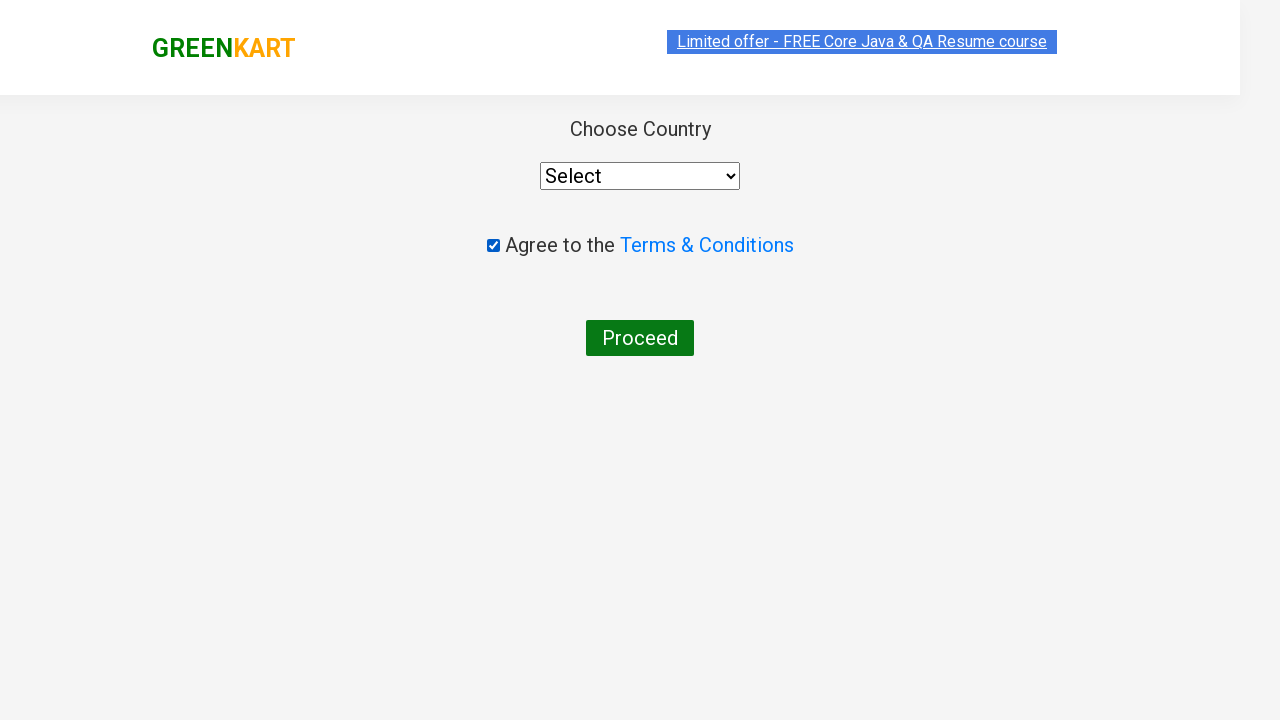

Selected 'Spain' from country dropdown on select
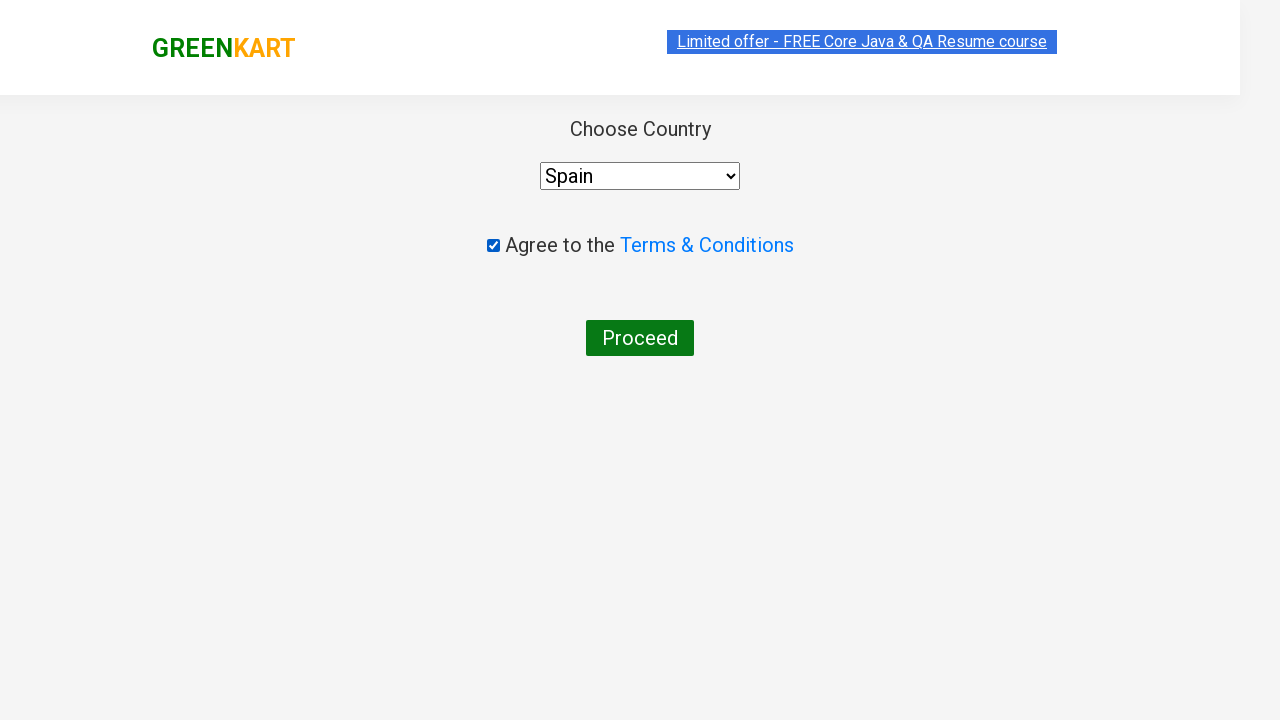

Clicked final Proceed button to complete order at (640, 338) on button:has-text("Proceed")
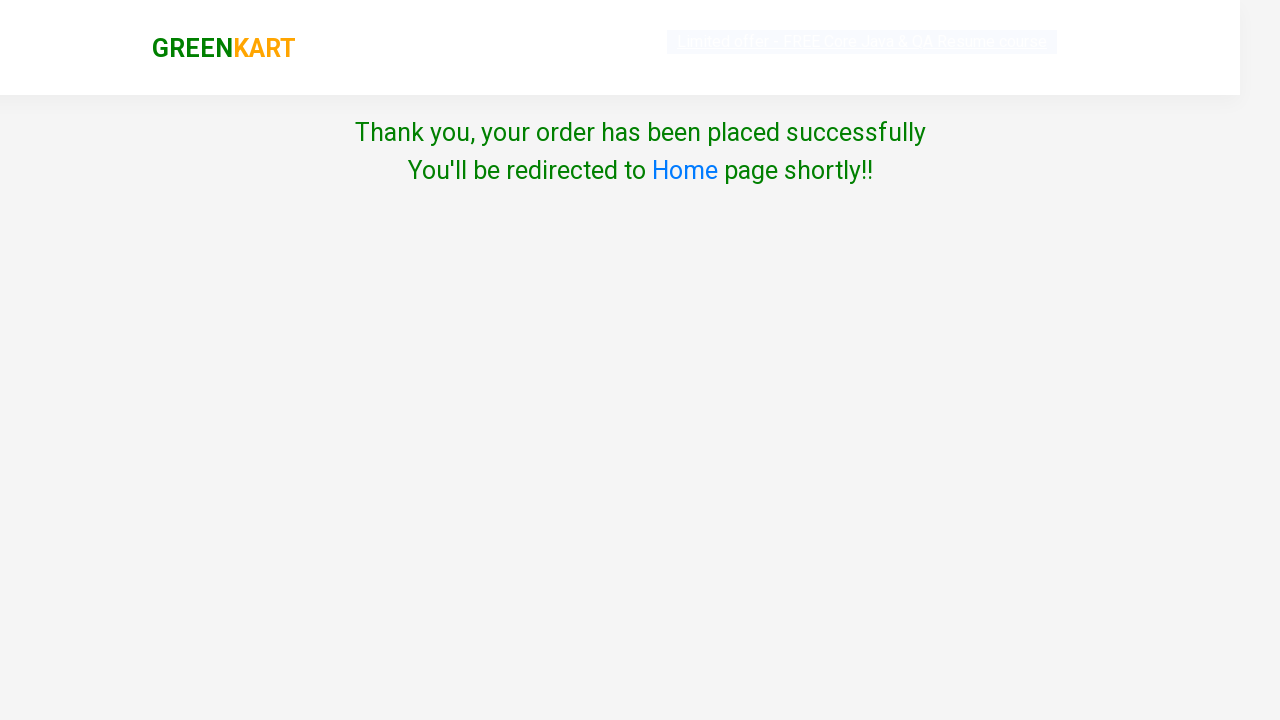

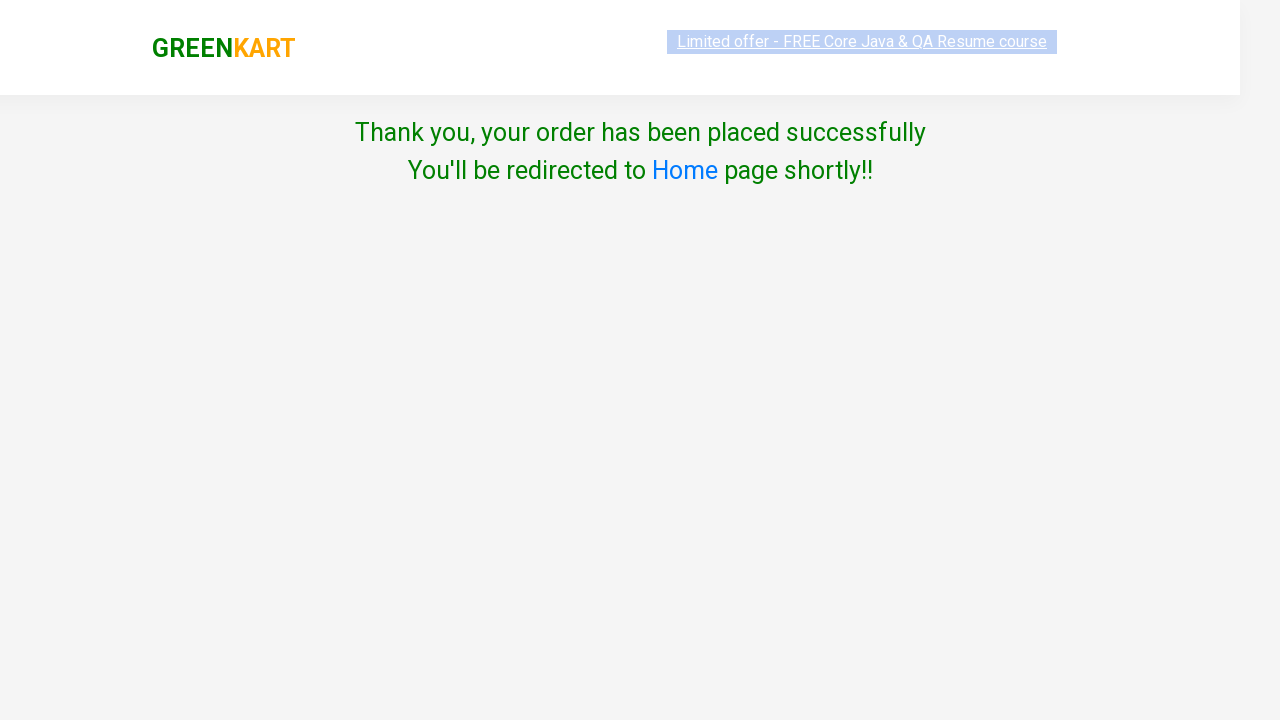